Tests GitHub search by searching for "dbeaver" and verifying a specific description about database tool appears

Starting URL: https://github.com

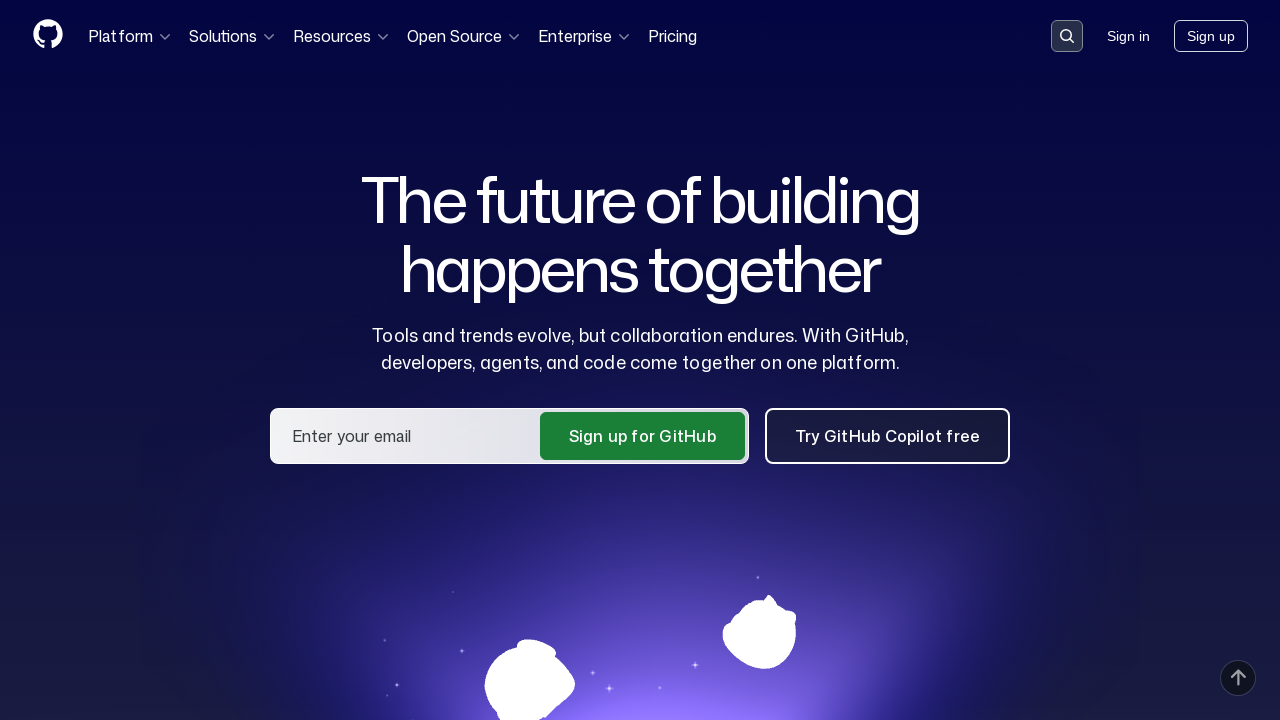

Clicked search button to open search input at (1067, 36) on button[data-target='qbsearch-input.inputButton']
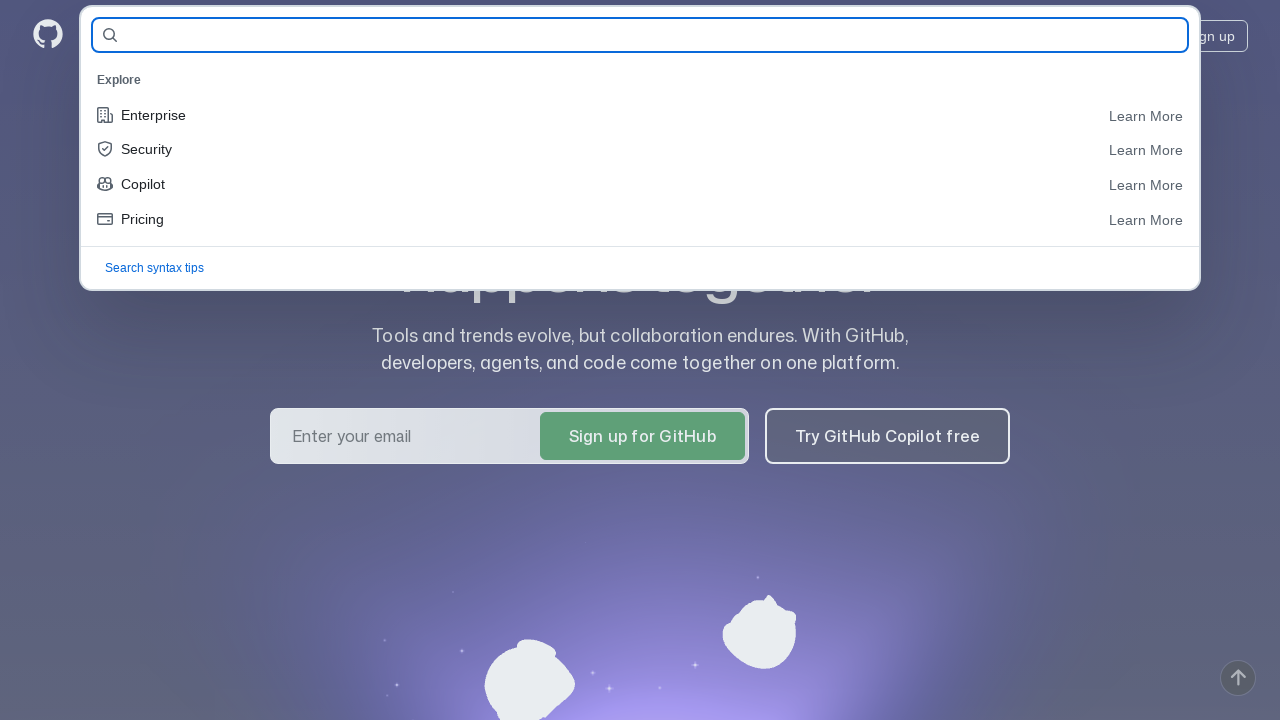

Filled search input with 'dbeaver' on input#query-builder-test
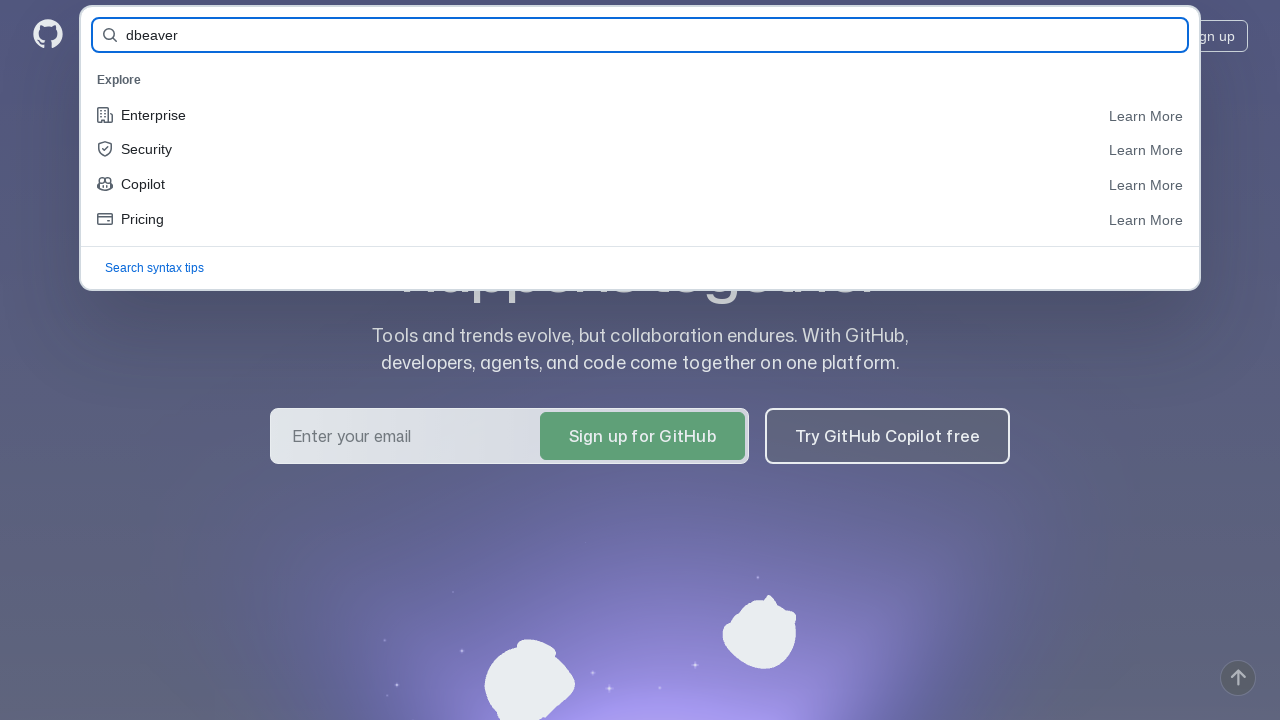

Pressed Enter to submit search on input#query-builder-test
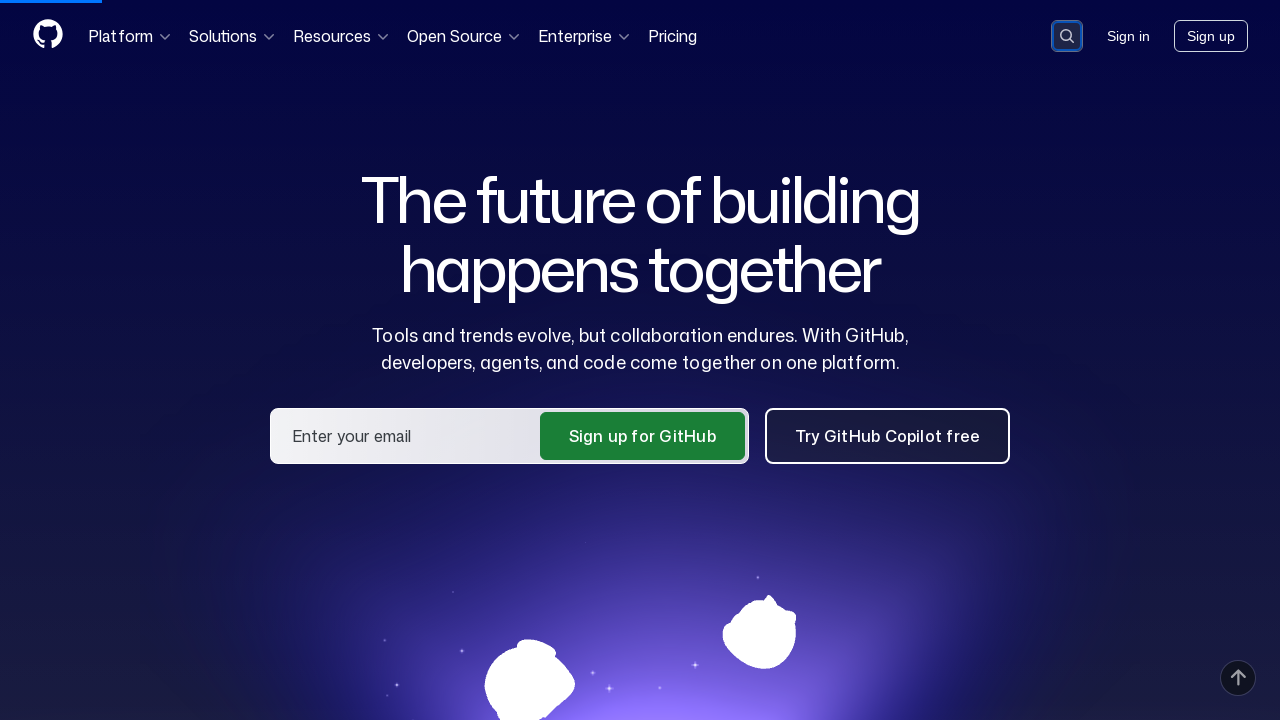

Search results page loaded with dbeaver query
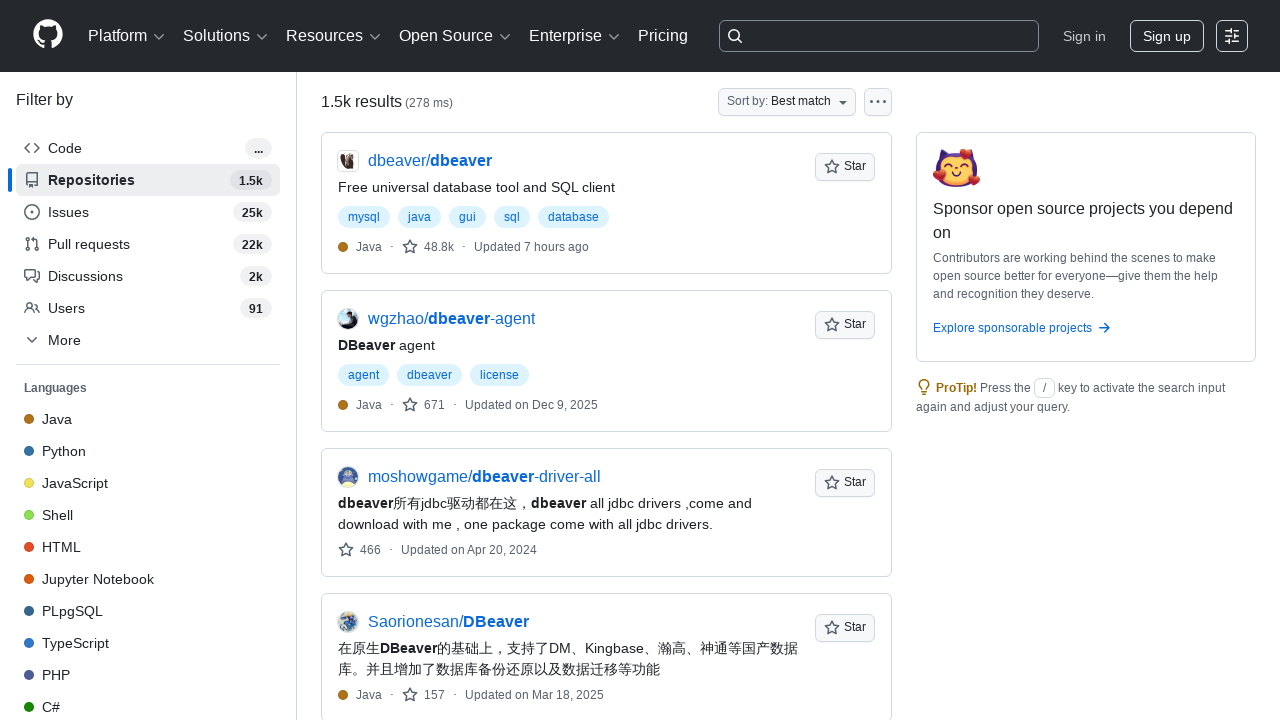

Verified database tool description appeared in search results
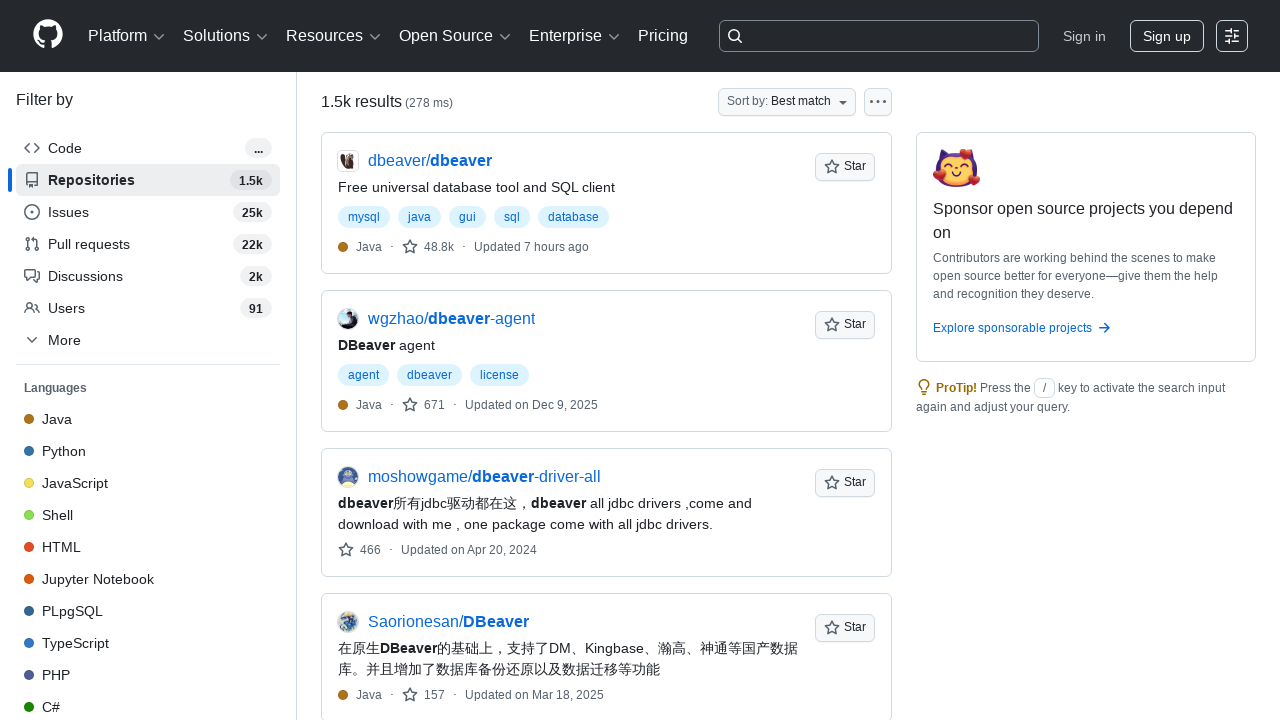

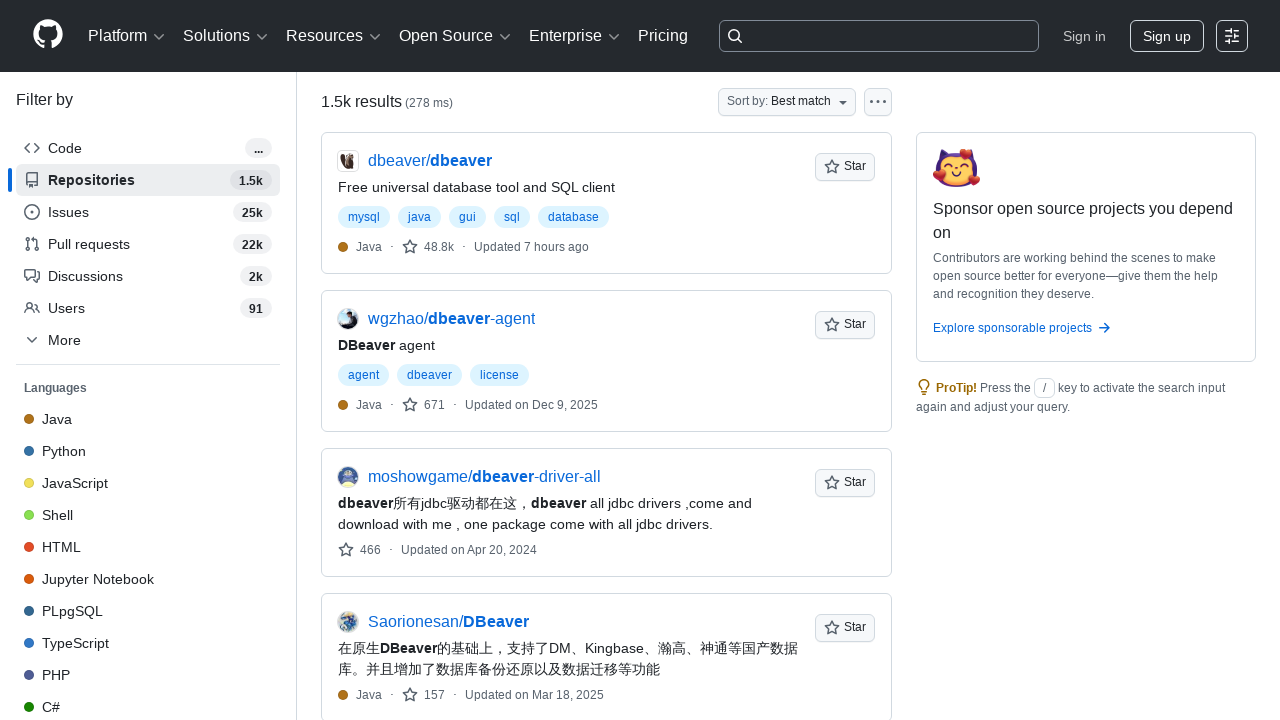